Tests dynamic loading where an element is rendered after clicking start

Starting URL: https://the-internet.herokuapp.com/

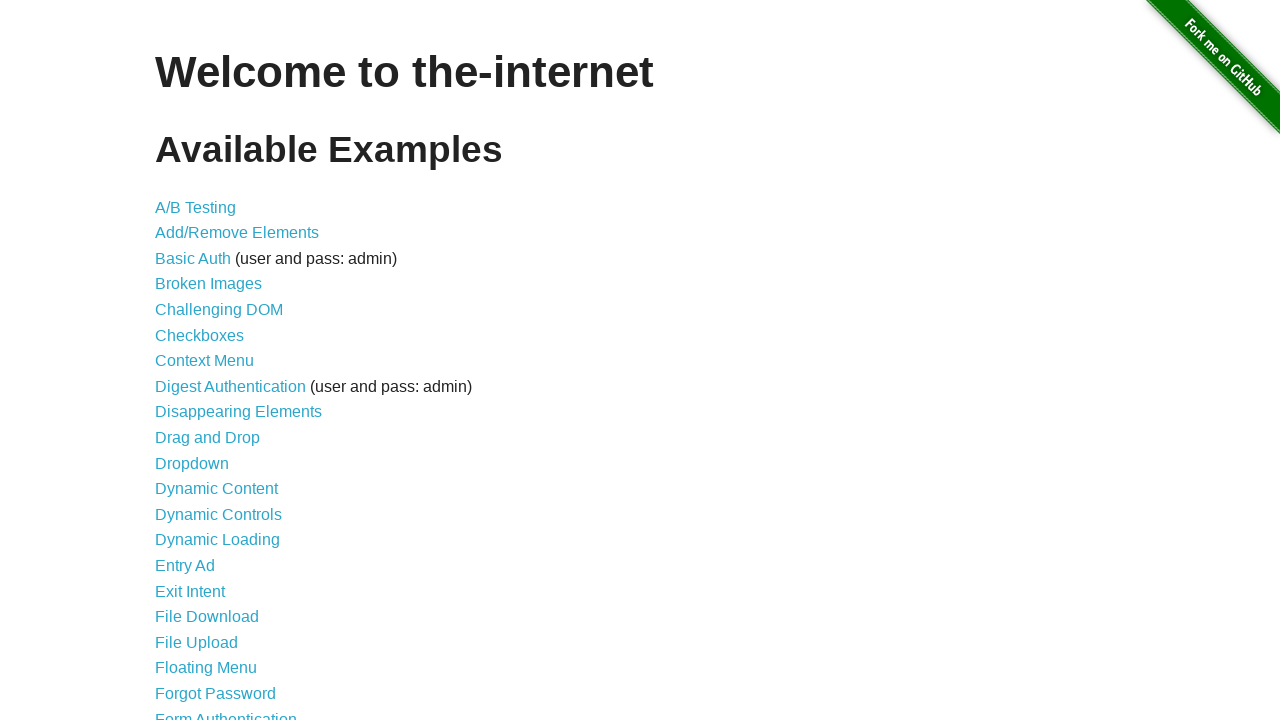

Clicked Dynamic Loading link at (218, 540) on a[href="/dynamic_loading"]
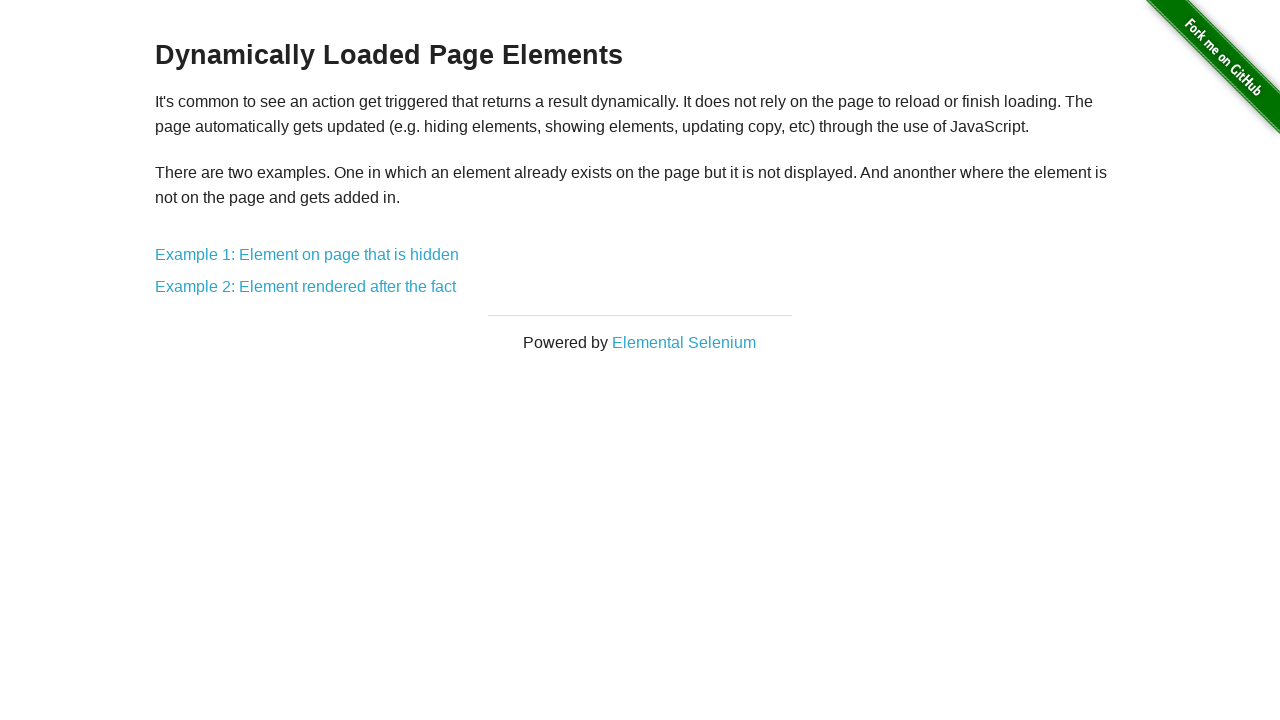

Clicked Example 2 link at (306, 287) on a[href="/dynamic_loading/2"]
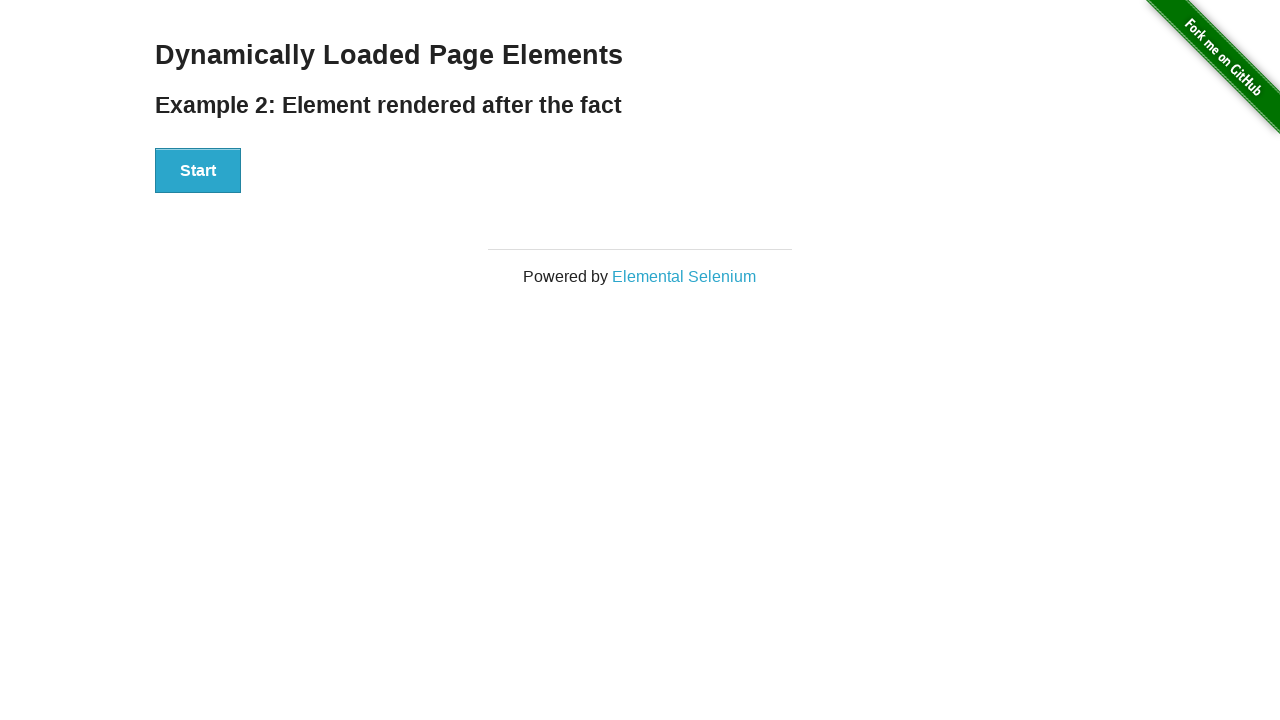

Clicked Start button to initiate dynamic loading at (198, 171) on div#start button
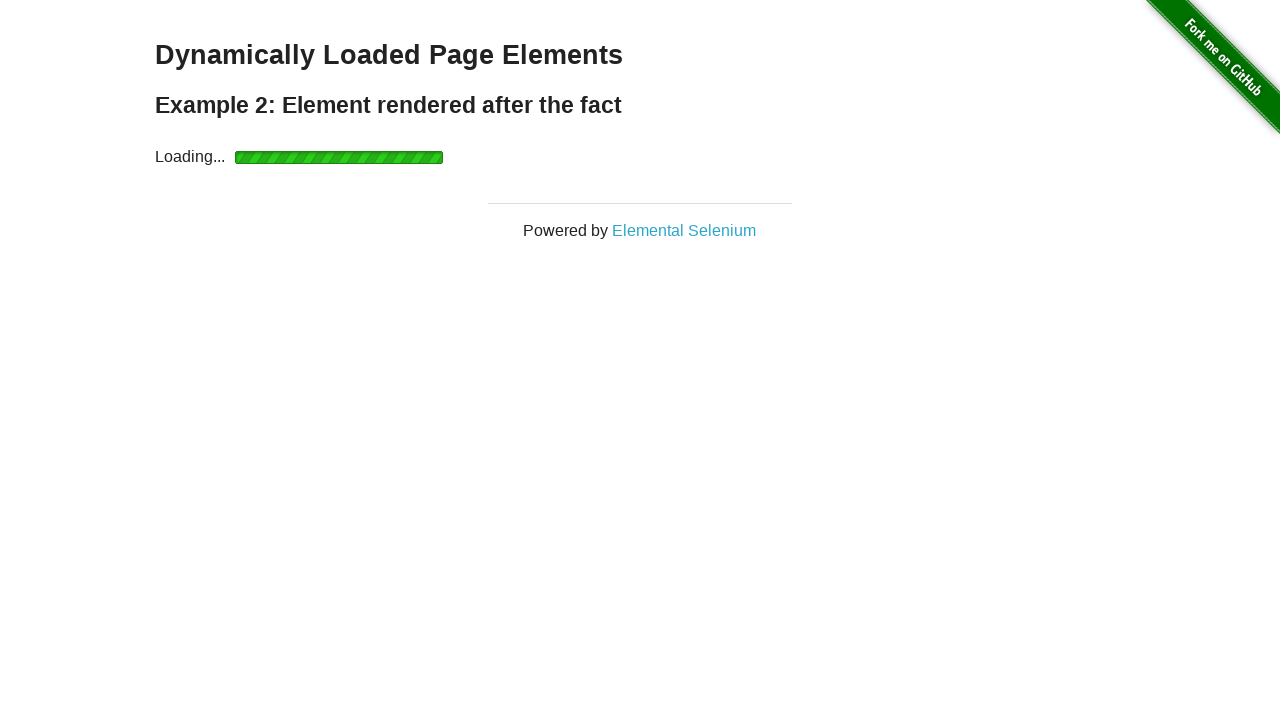

Waited for Hello World text to appear and verified it is visible
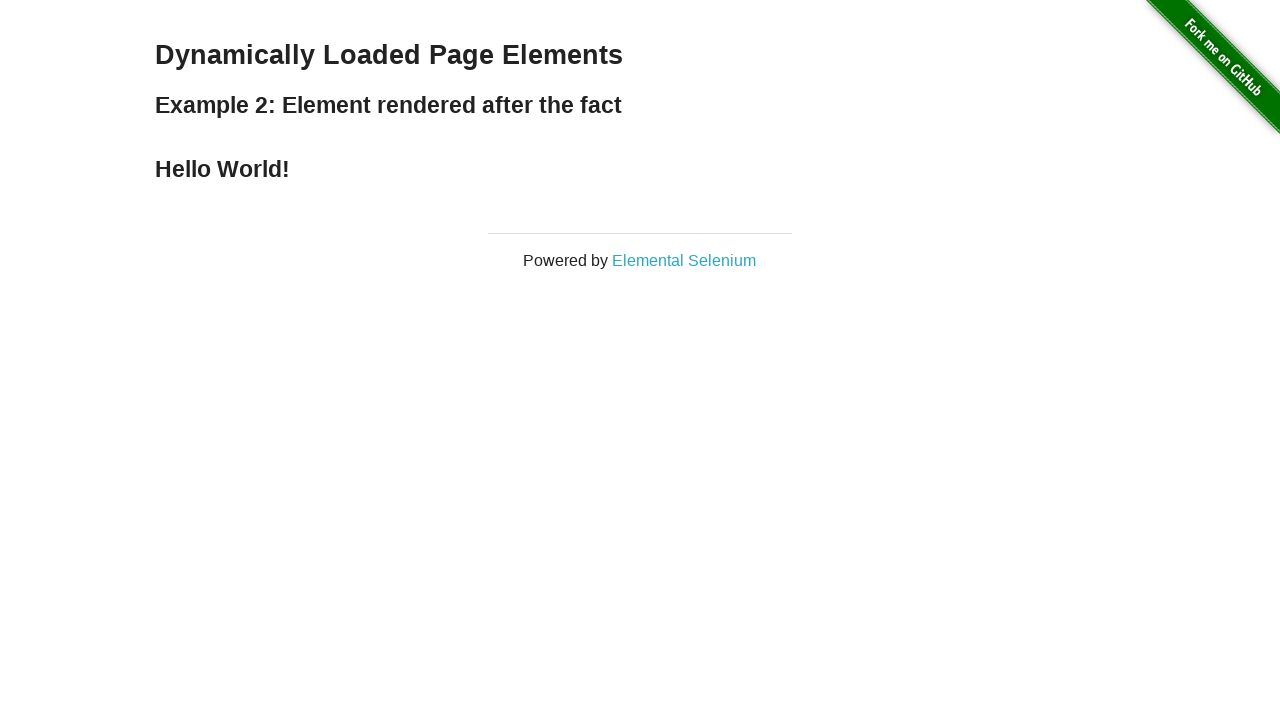

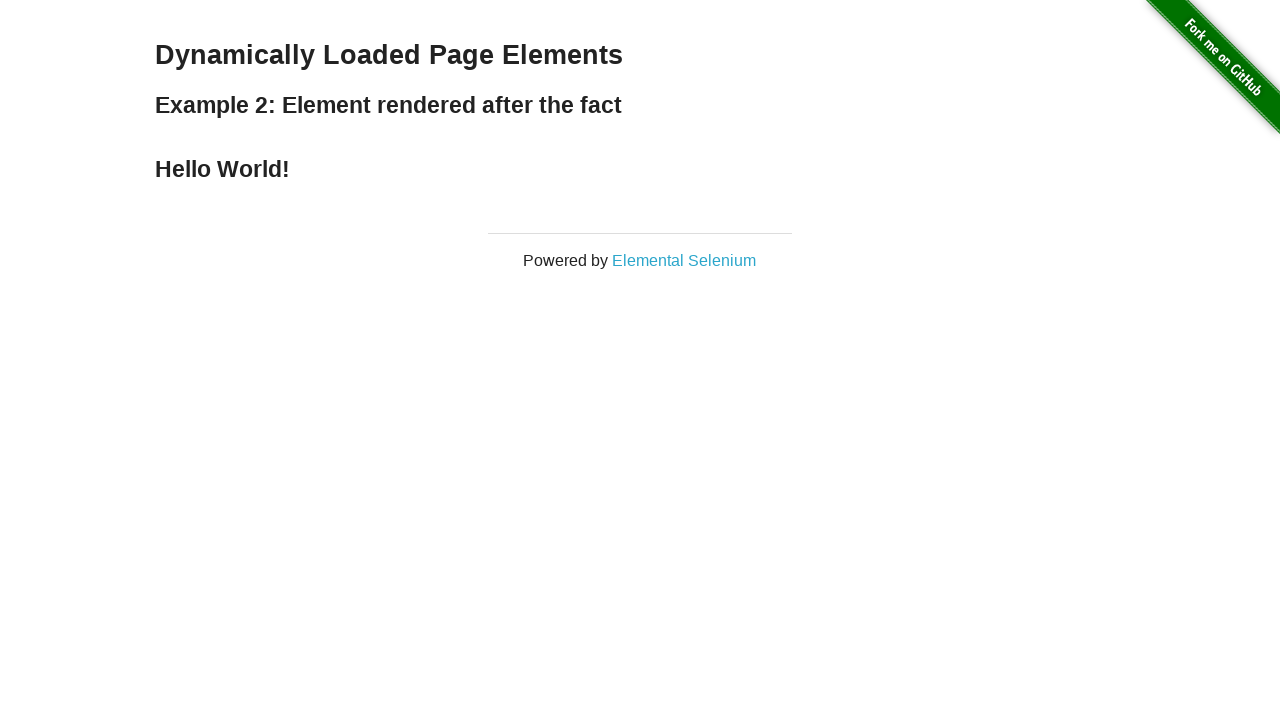